Tests adding a new todo item to the todo list and verifies it appears on the page

Starting URL: https://todomvc.com/examples/react/dist/

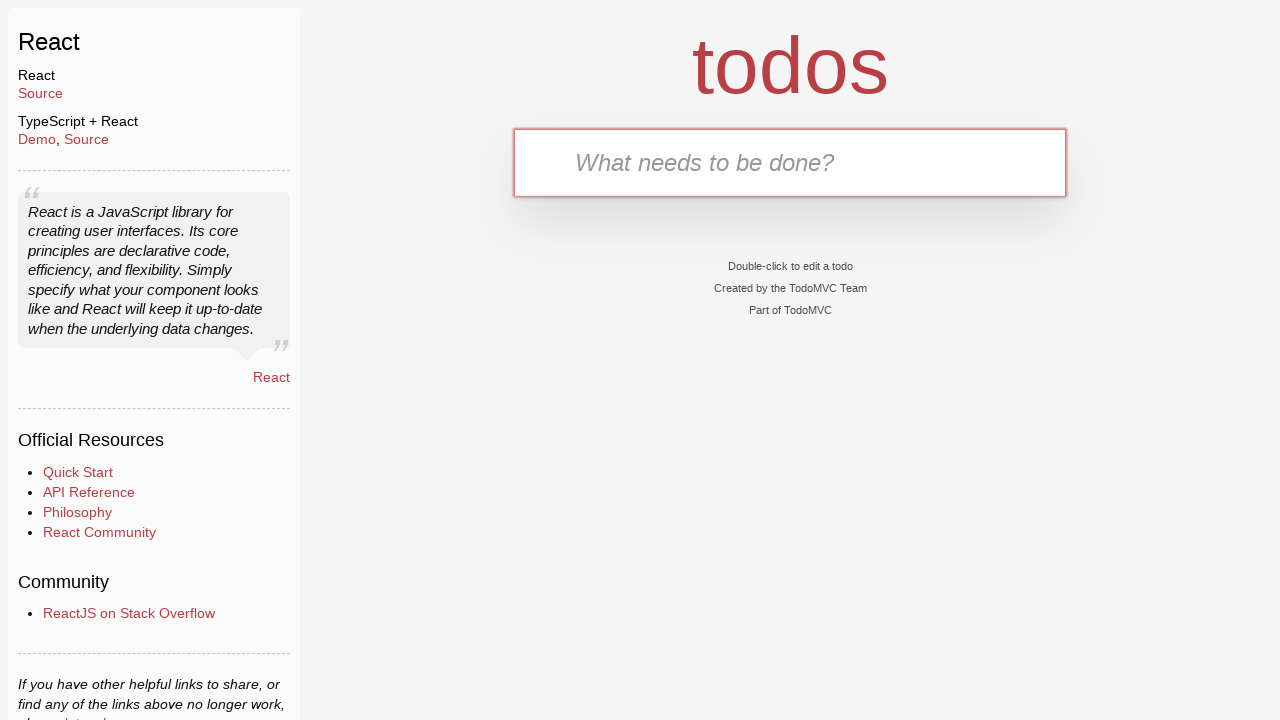

Filled new todo input field with 'AC1_Cognizant Tech Challenge' on .new-todo
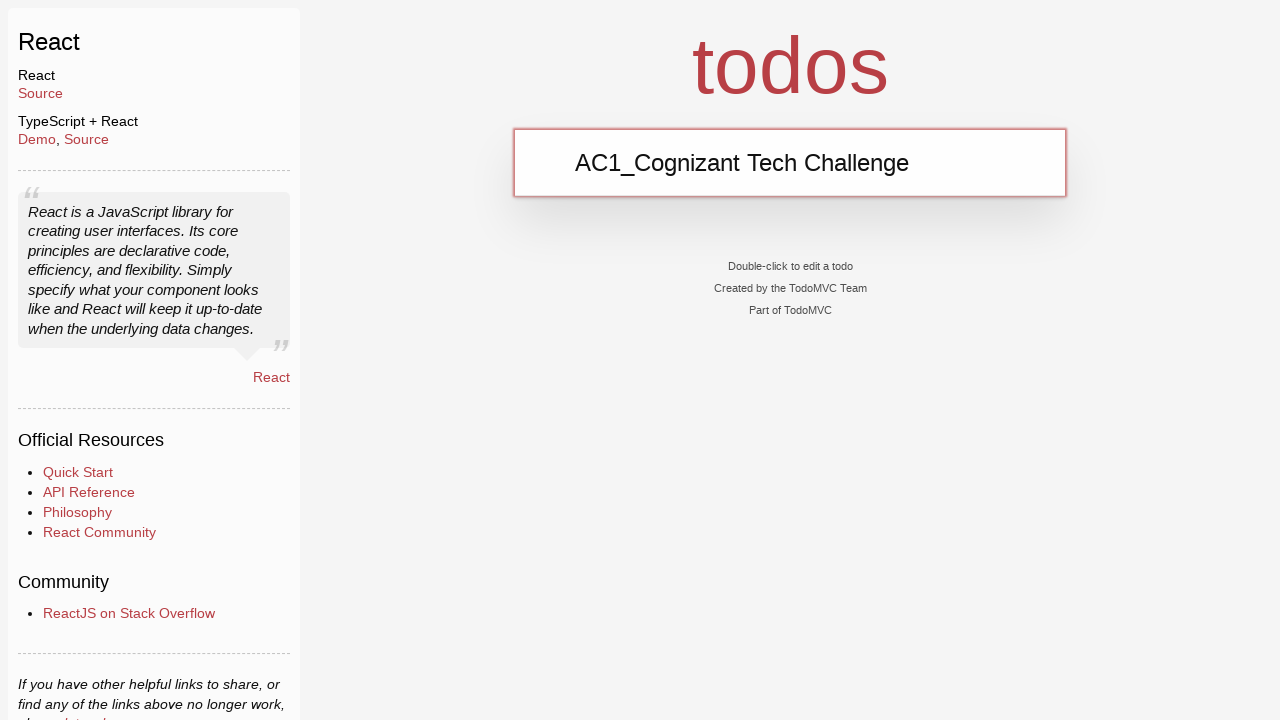

Pressed Enter to submit the new todo item on .new-todo
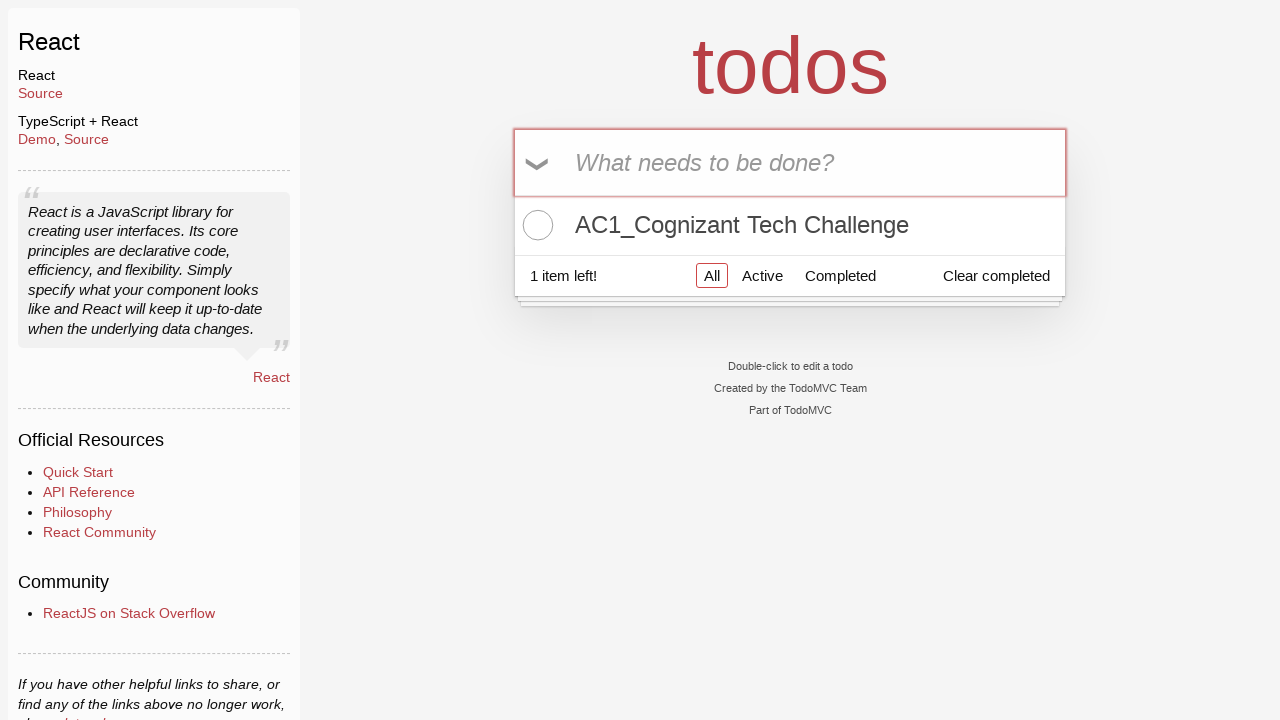

Todo item 'AC1_Cognizant Tech Challenge' successfully appeared on the page
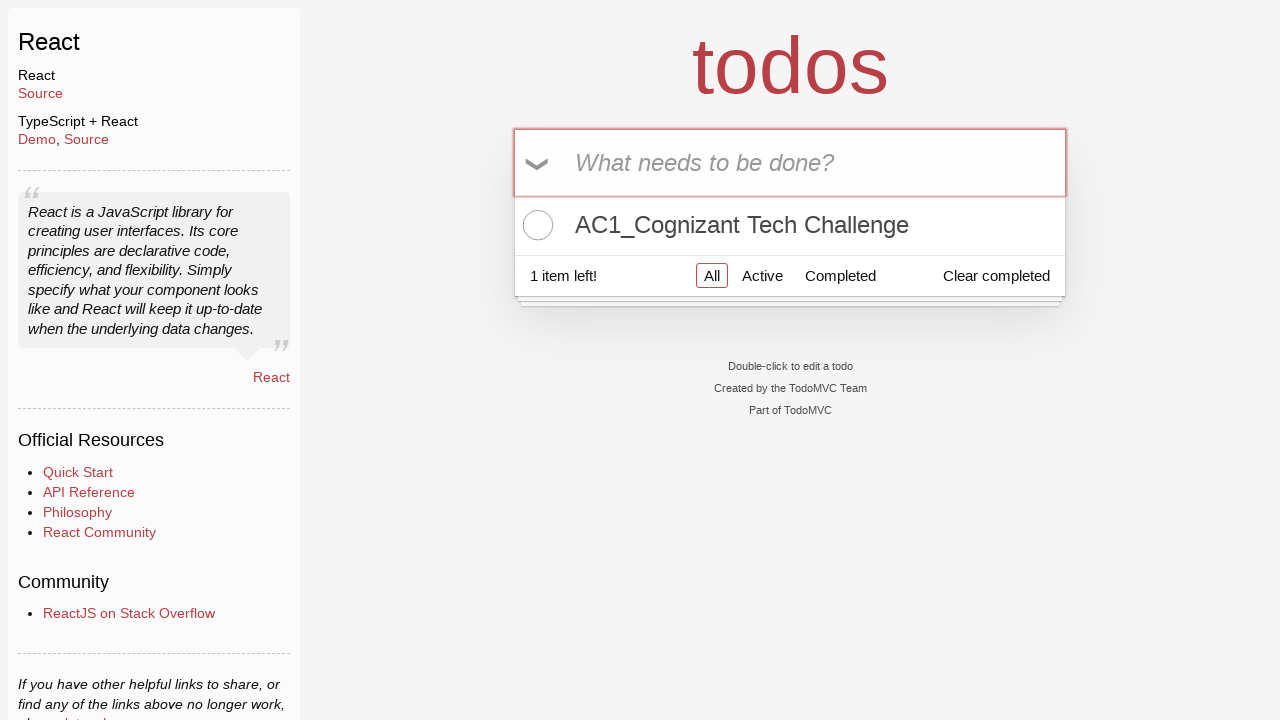

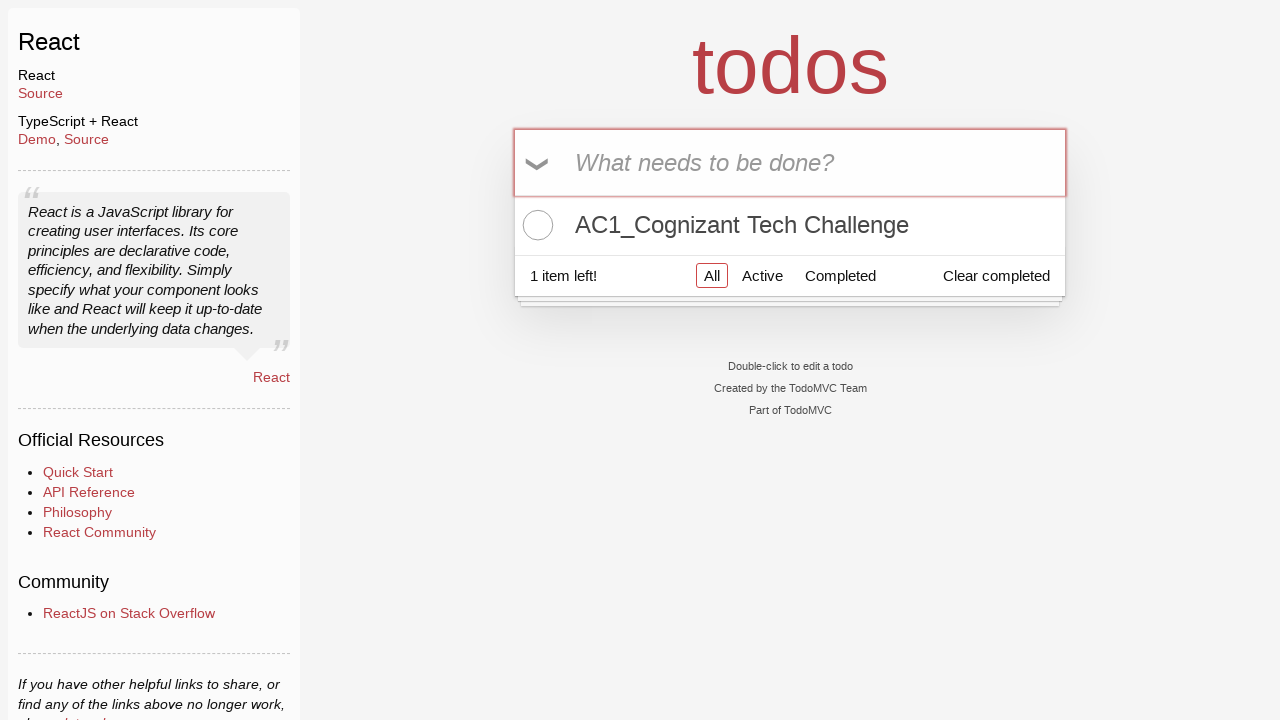